Tests multiple file upload functionality by selecting three files and verifying they are uploaded successfully

Starting URL: https://davidwalsh.name/demo/multiple-file-upload.php

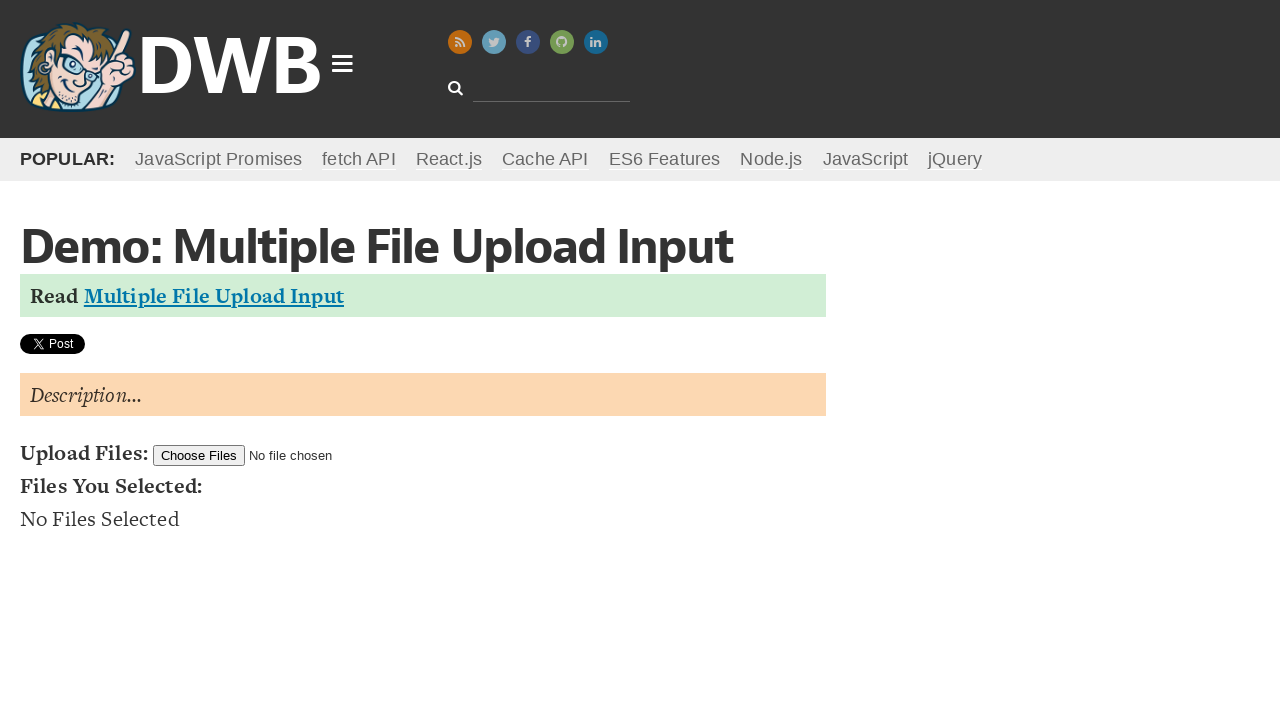

Created three temporary test files for upload
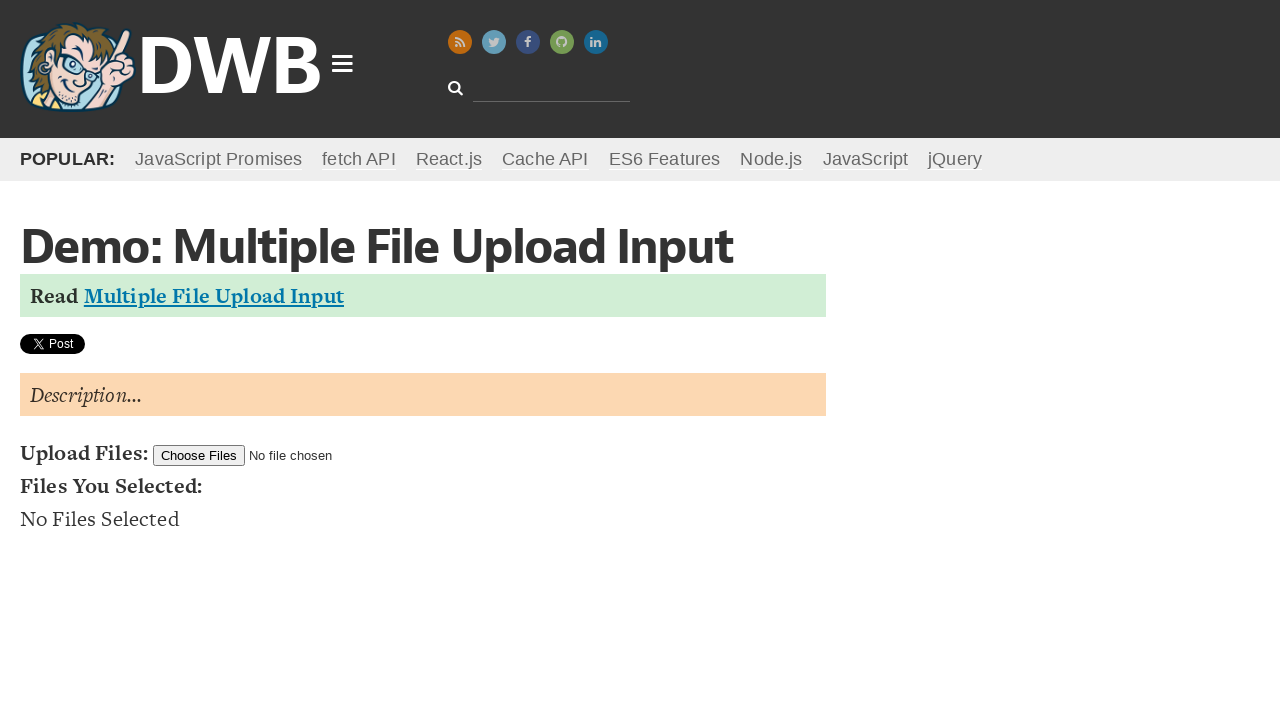

Set three files to upload input field
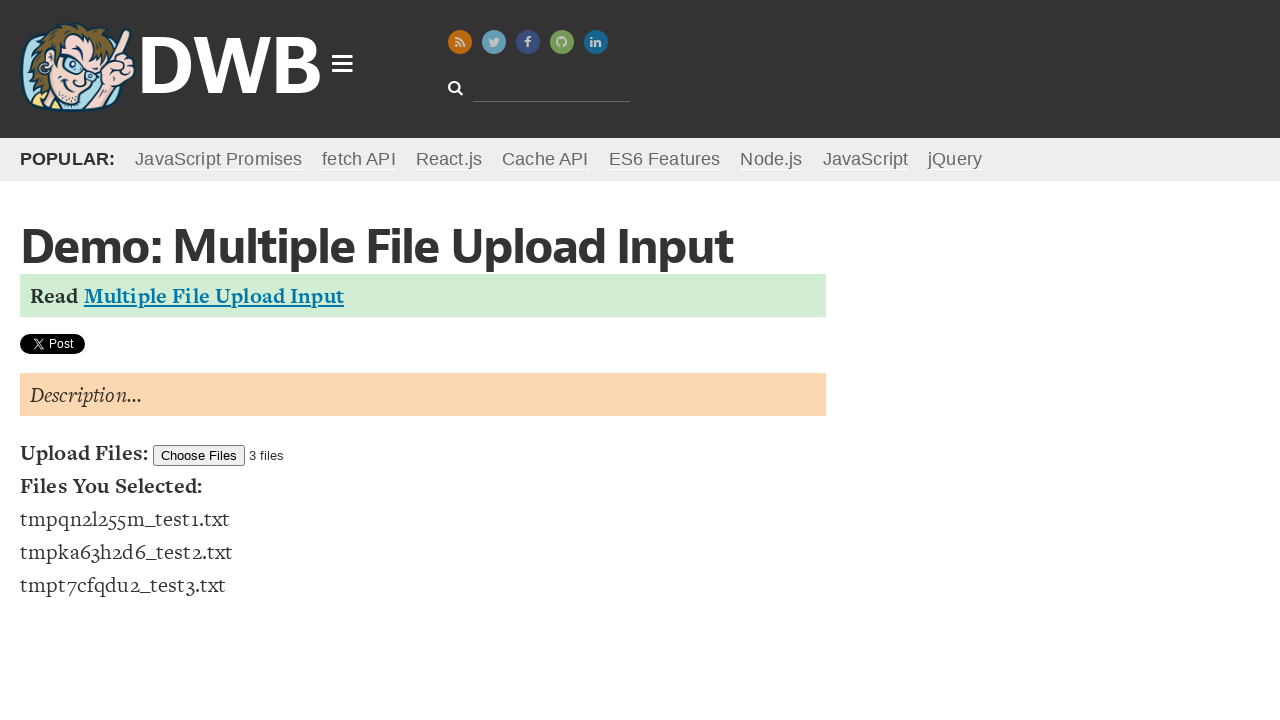

Waited for uploaded files to appear in file list
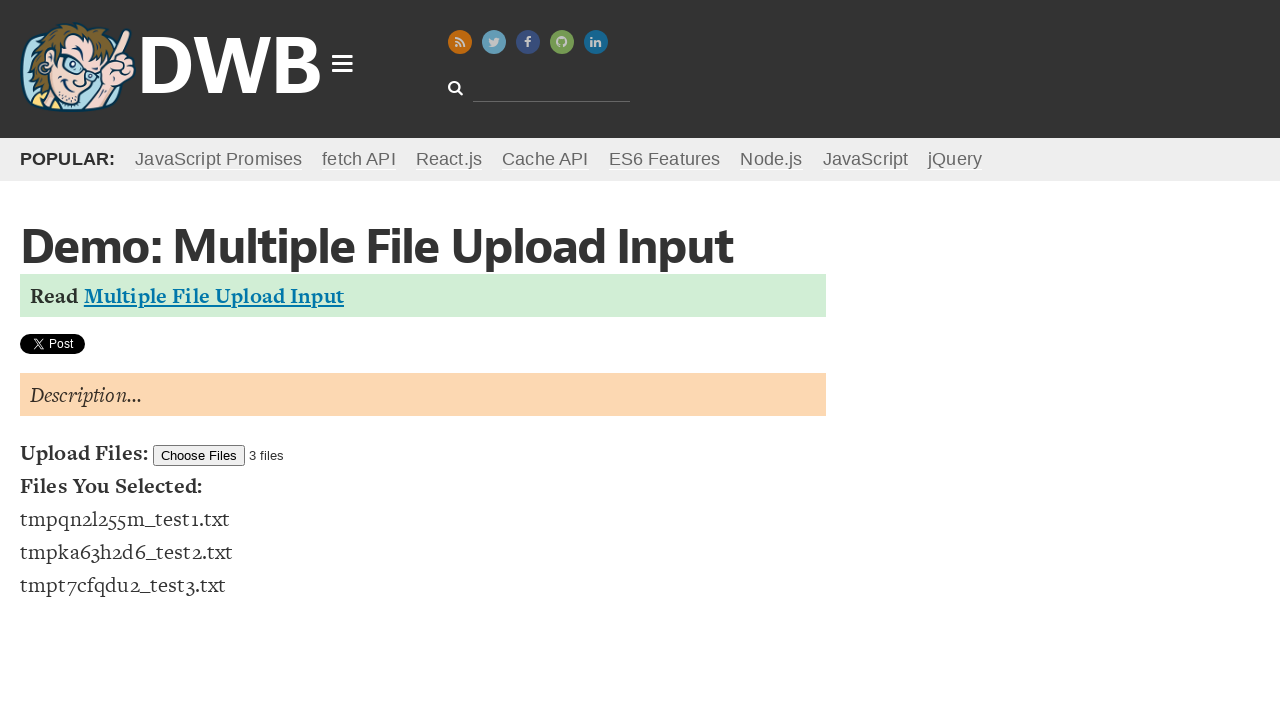

Verified that all 3 files were successfully uploaded
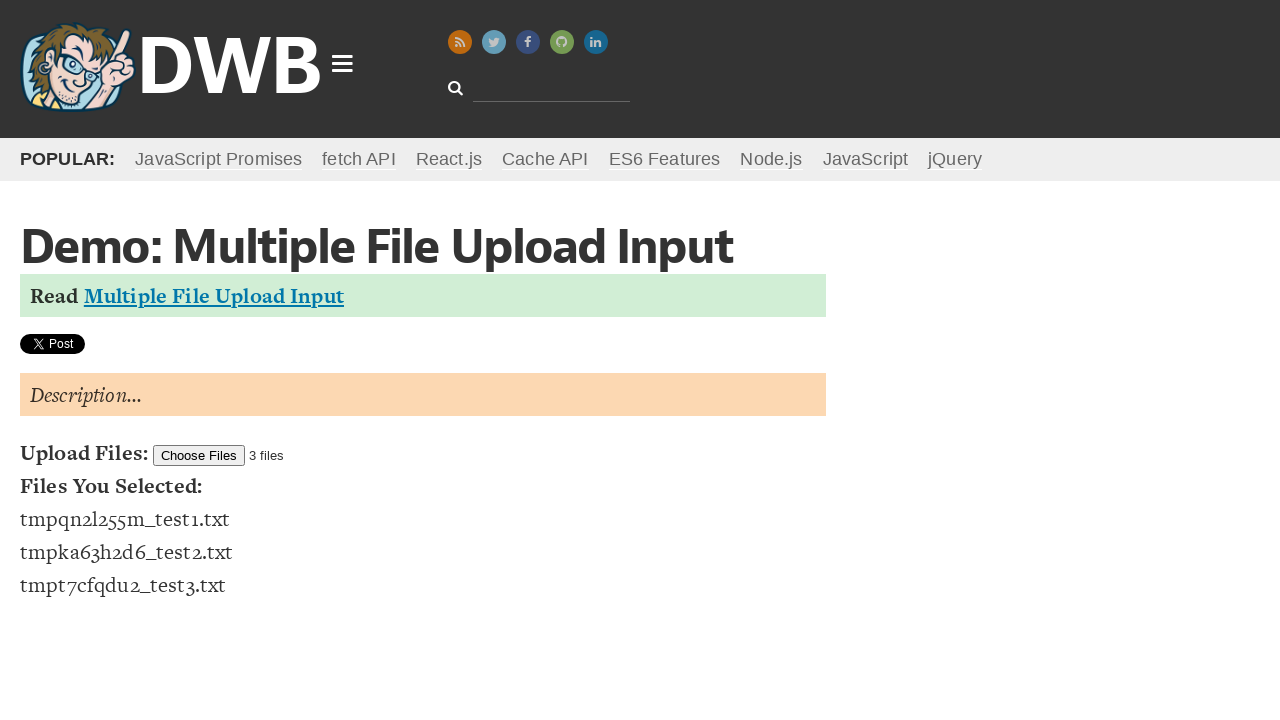

Cleaned up temporary test files
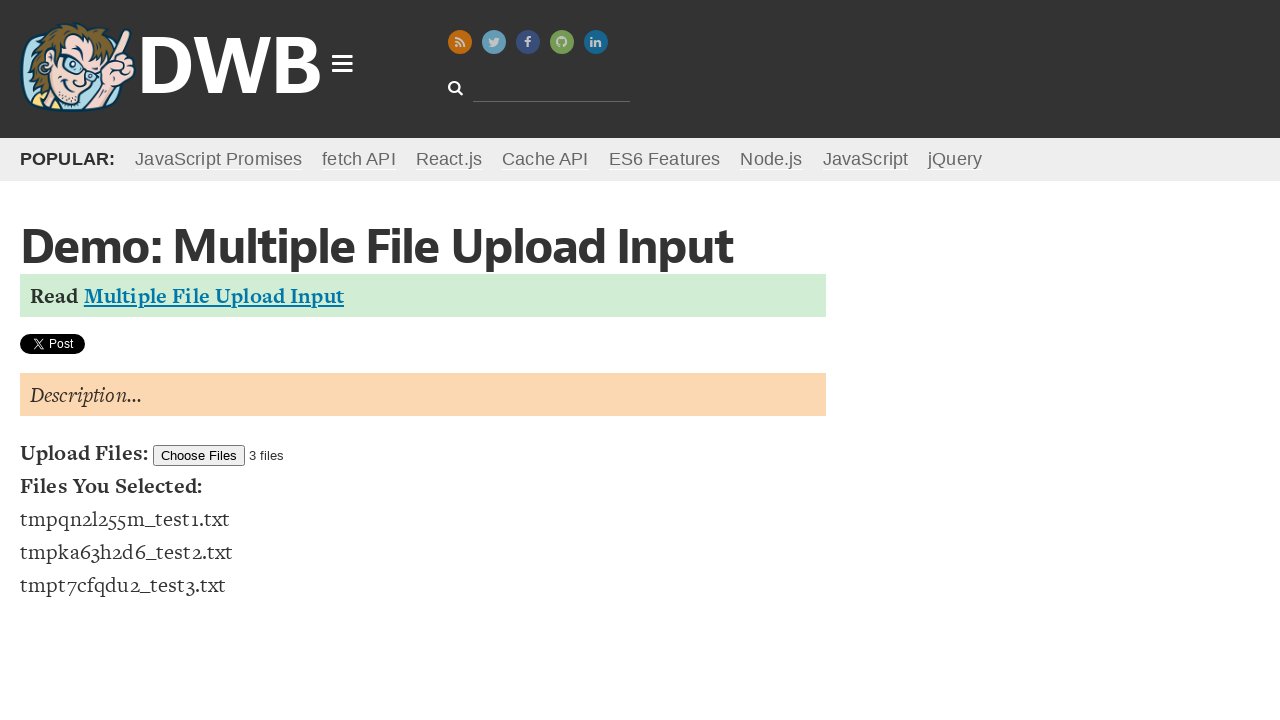

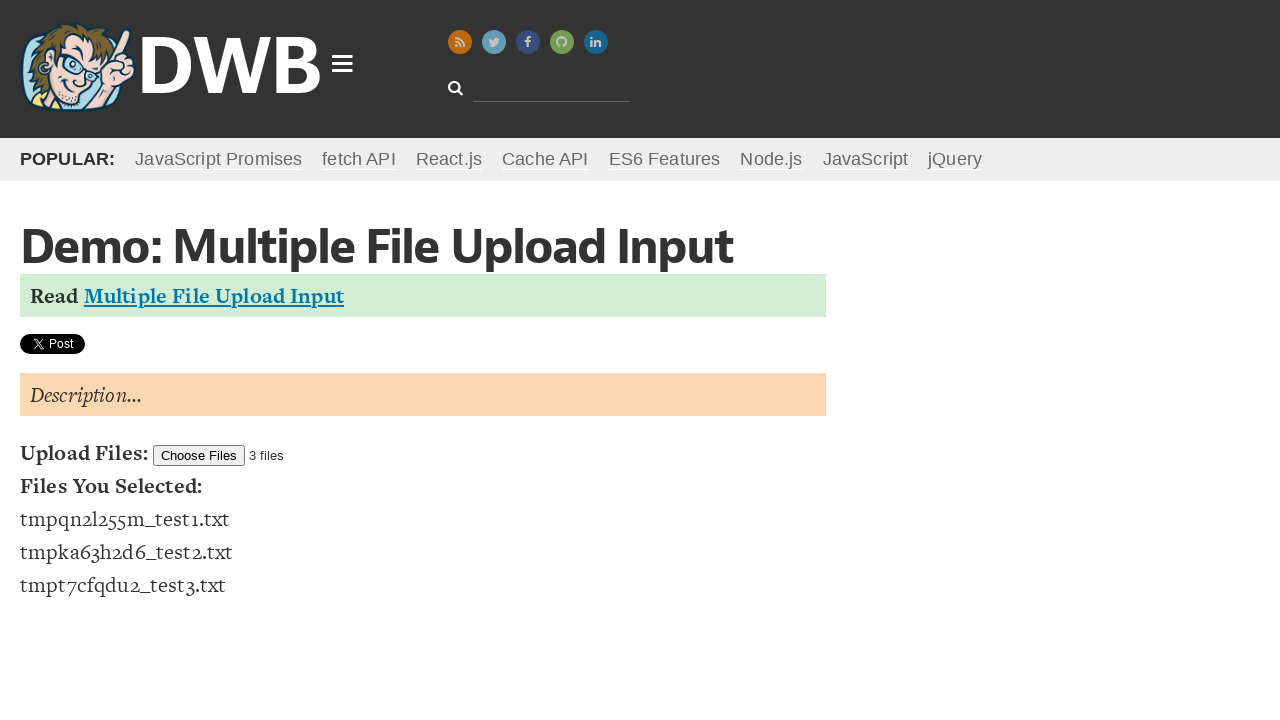